Tests table interaction on a demo page by verifying the table structure exists and clicking on a column header to trigger sorting functionality.

Starting URL: https://the-internet.herokuapp.com/tables

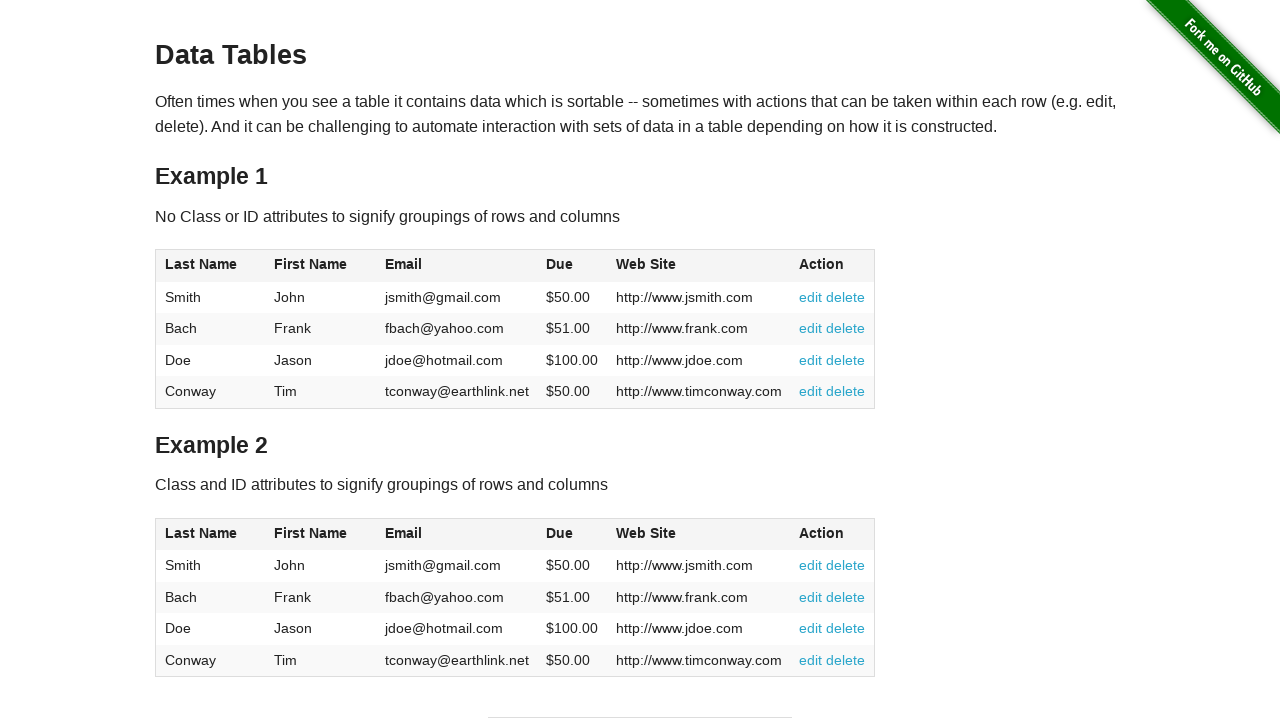

Waited for table#table1 to be visible
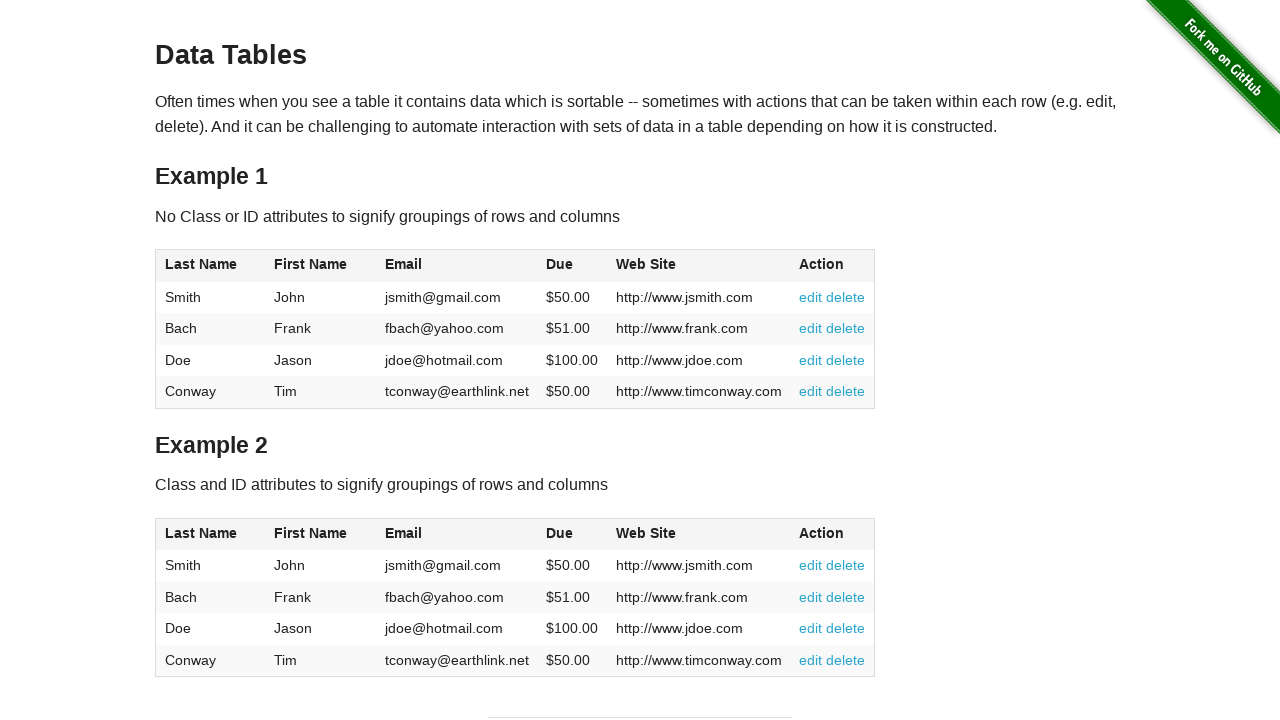

Verified table body rows exist
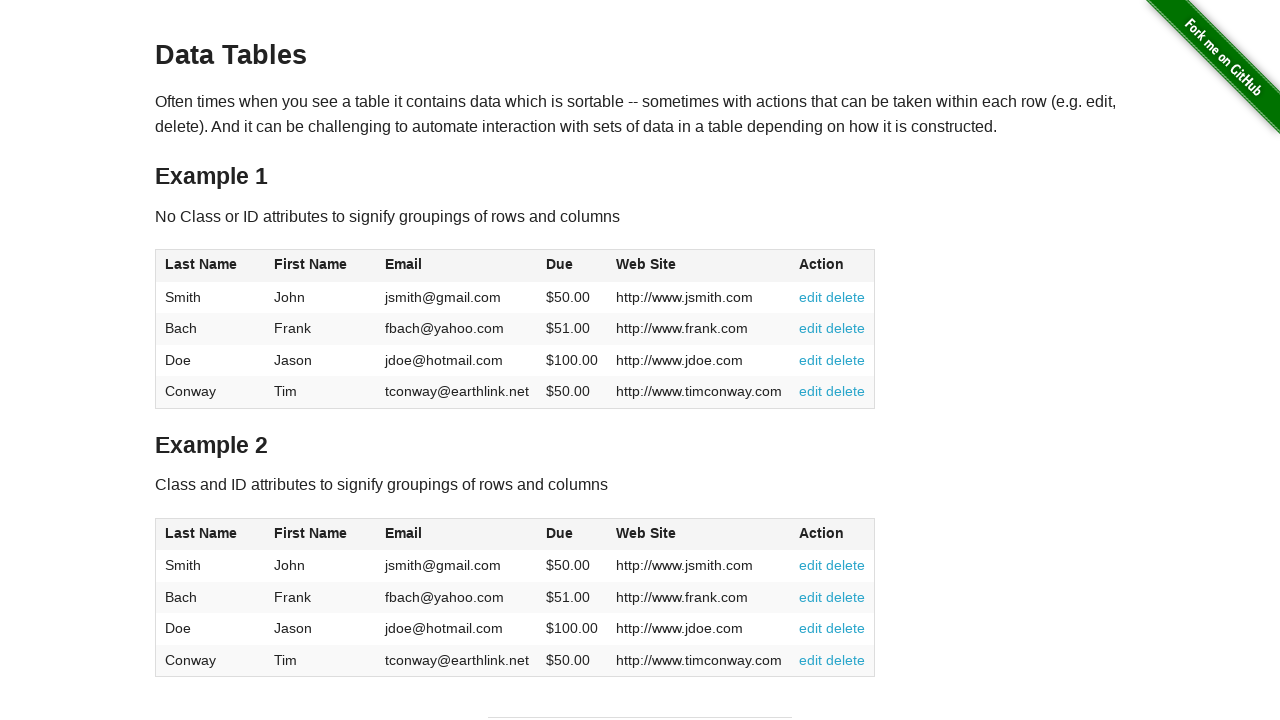

Verified table header columns exist
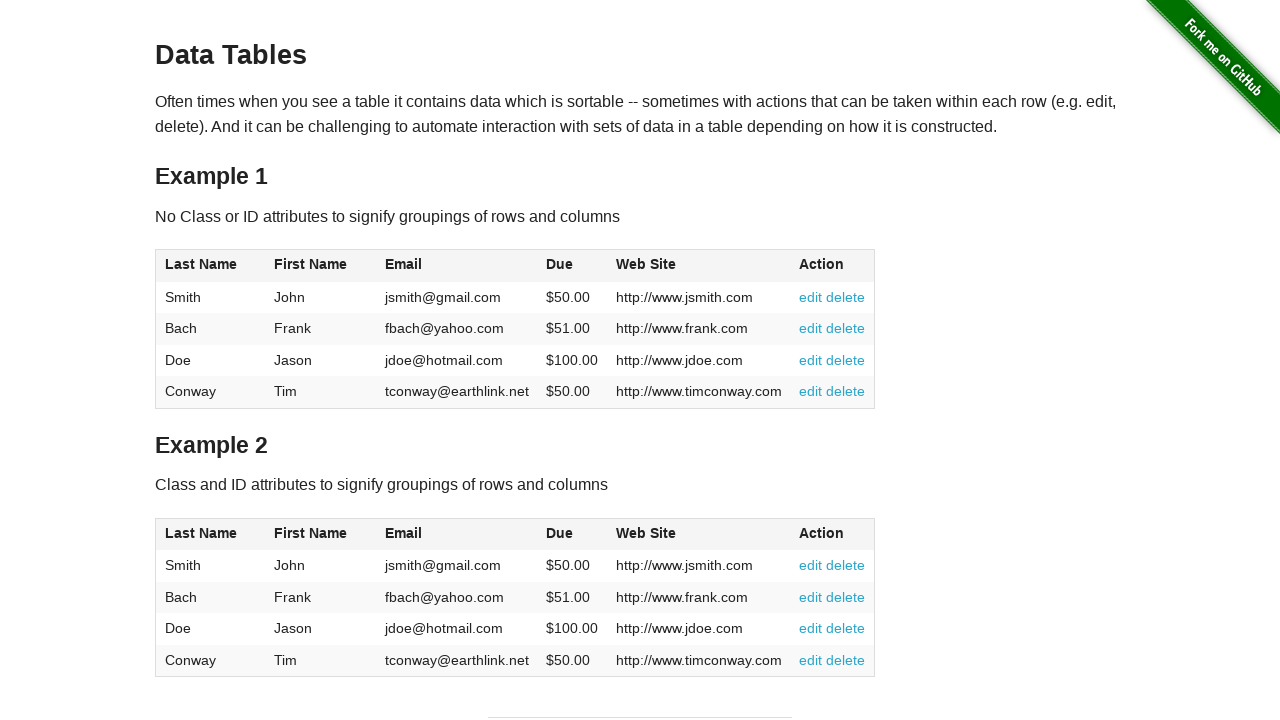

Clicked on 4th column header (Due) to trigger sorting at (572, 266) on xpath=//table[@id='table1']//thead//th[4]
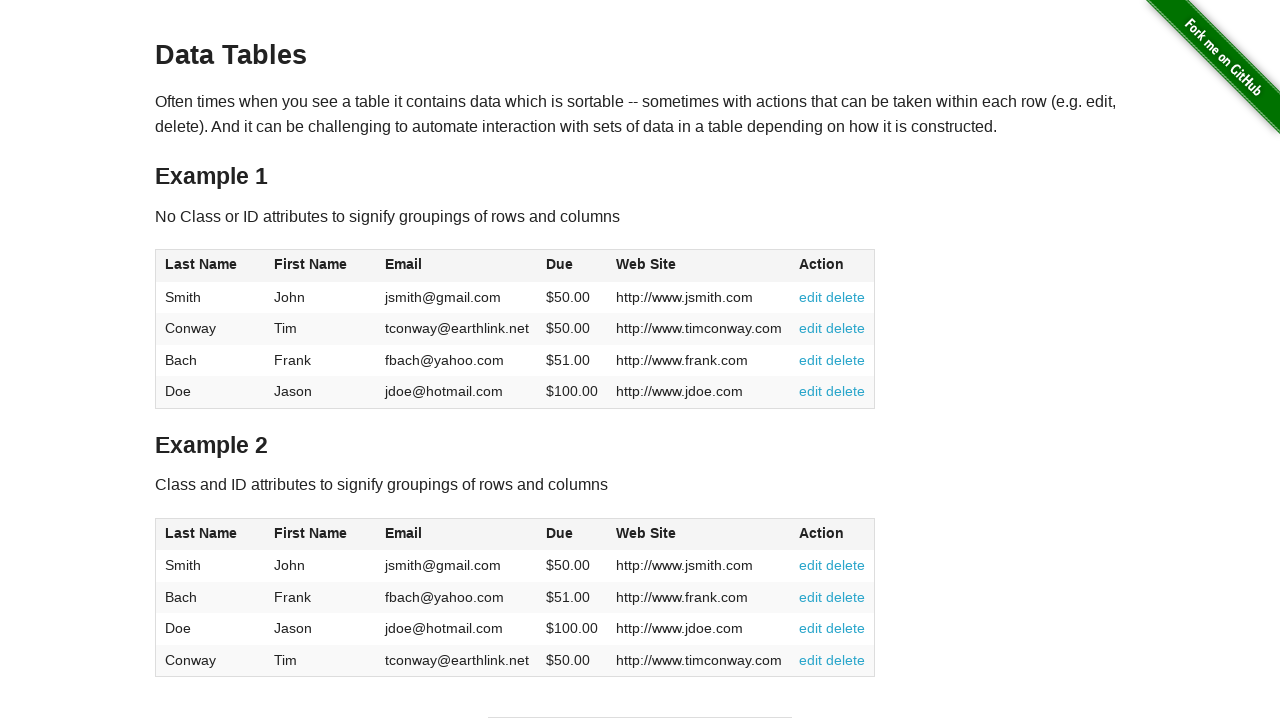

Verified sort took effect and table structure remains intact
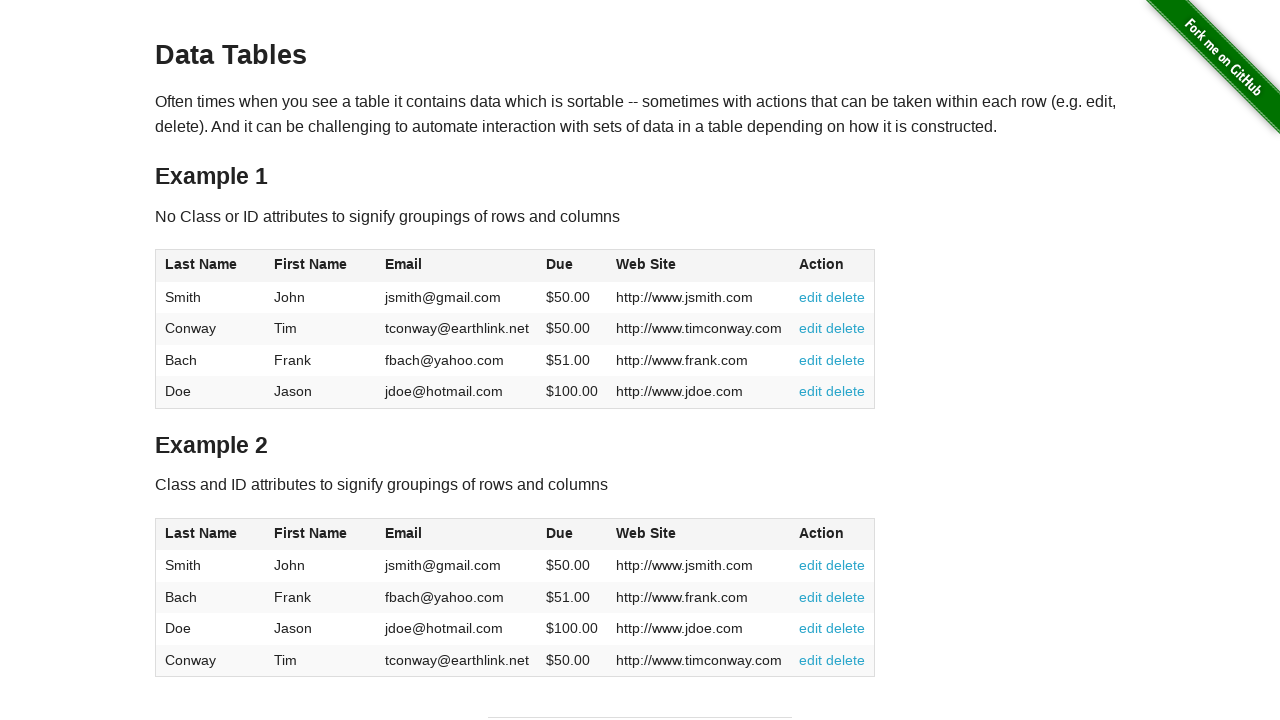

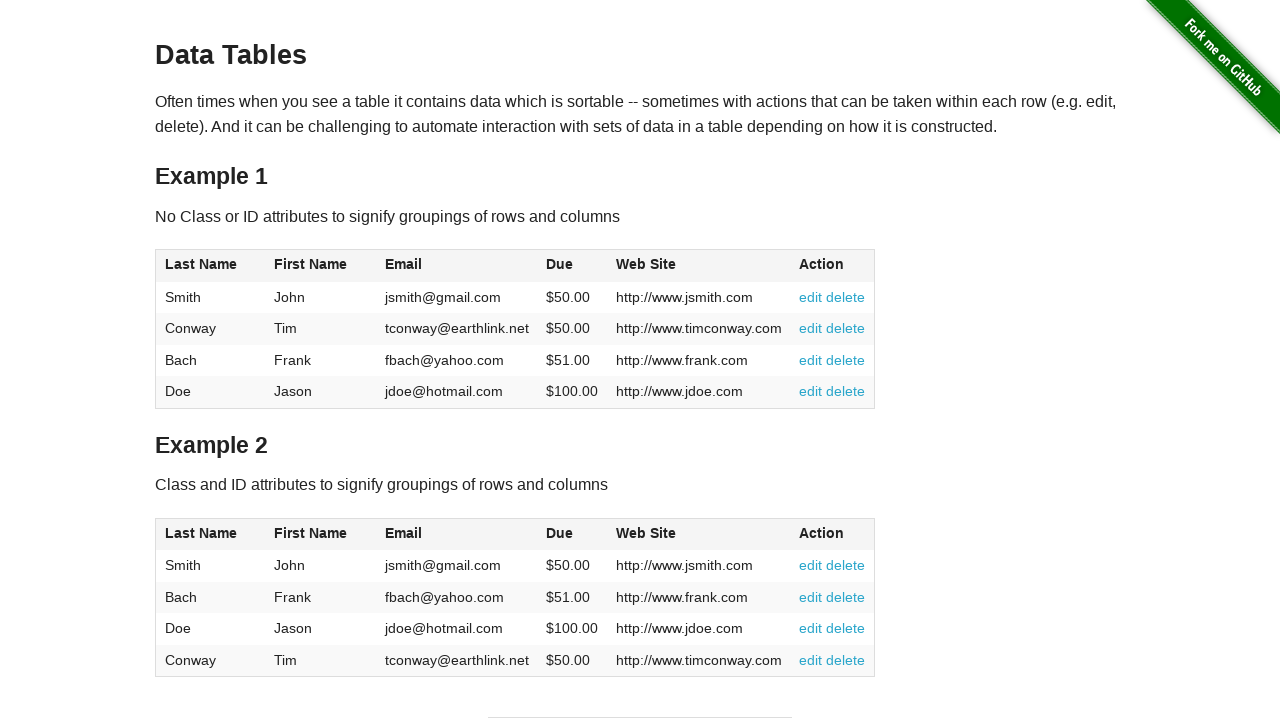